Tests mouse hover functionality on a menu by hovering over the second main menu item

Starting URL: https://demoqa.com/menu/

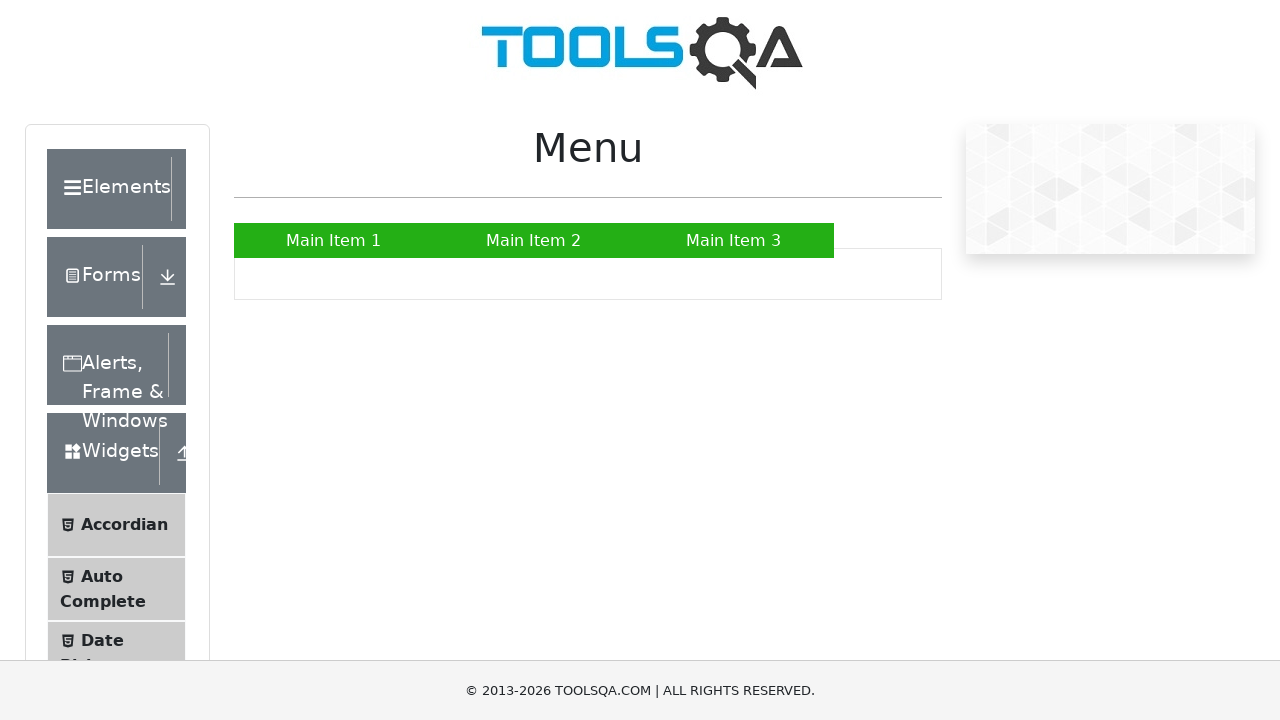

Hovered over the second main menu item at (534, 240) on xpath=//*[@id='nav']/li[2]/a
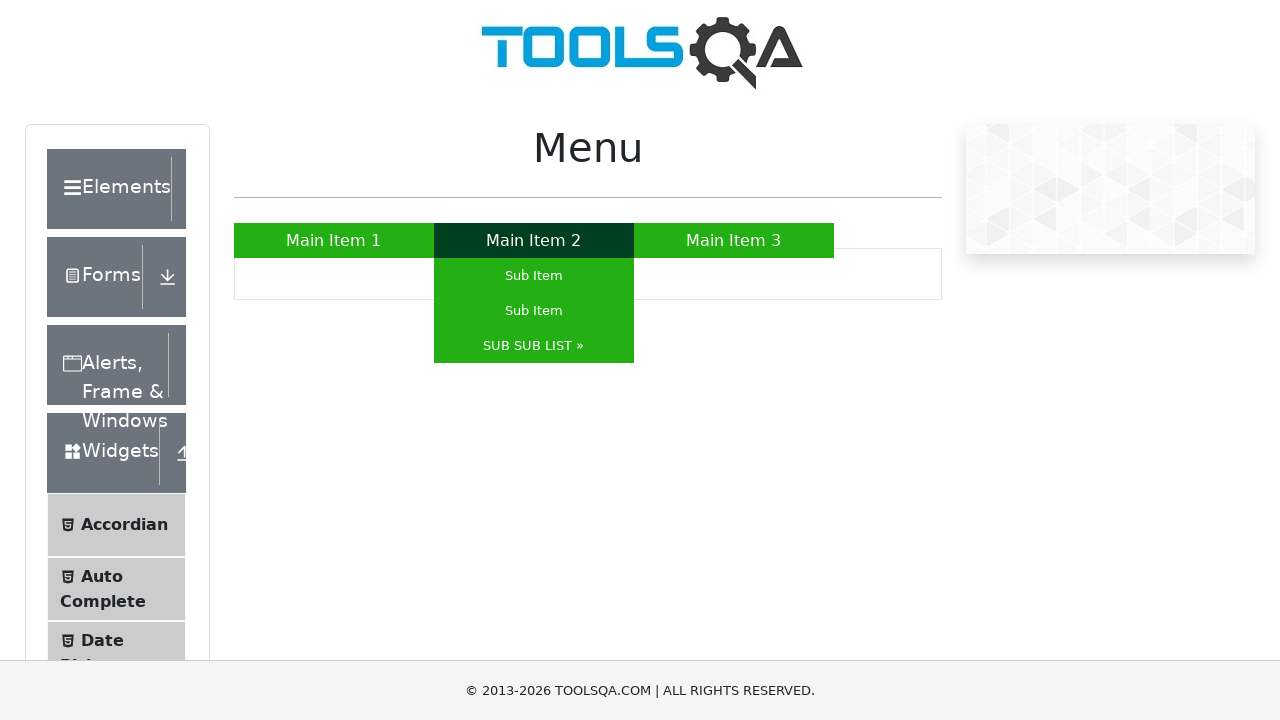

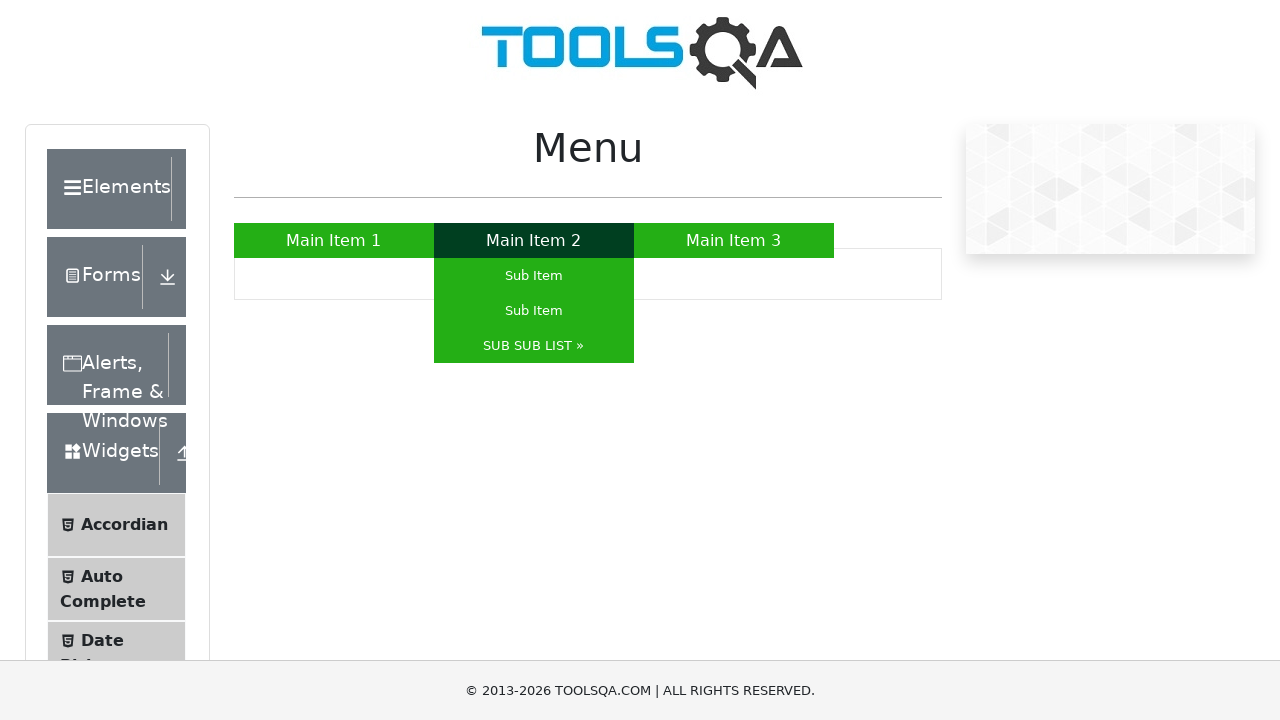